Tests adding todo items by filling the input field and pressing Enter, then verifying the items appear in the list

Starting URL: https://demo.playwright.dev/todomvc

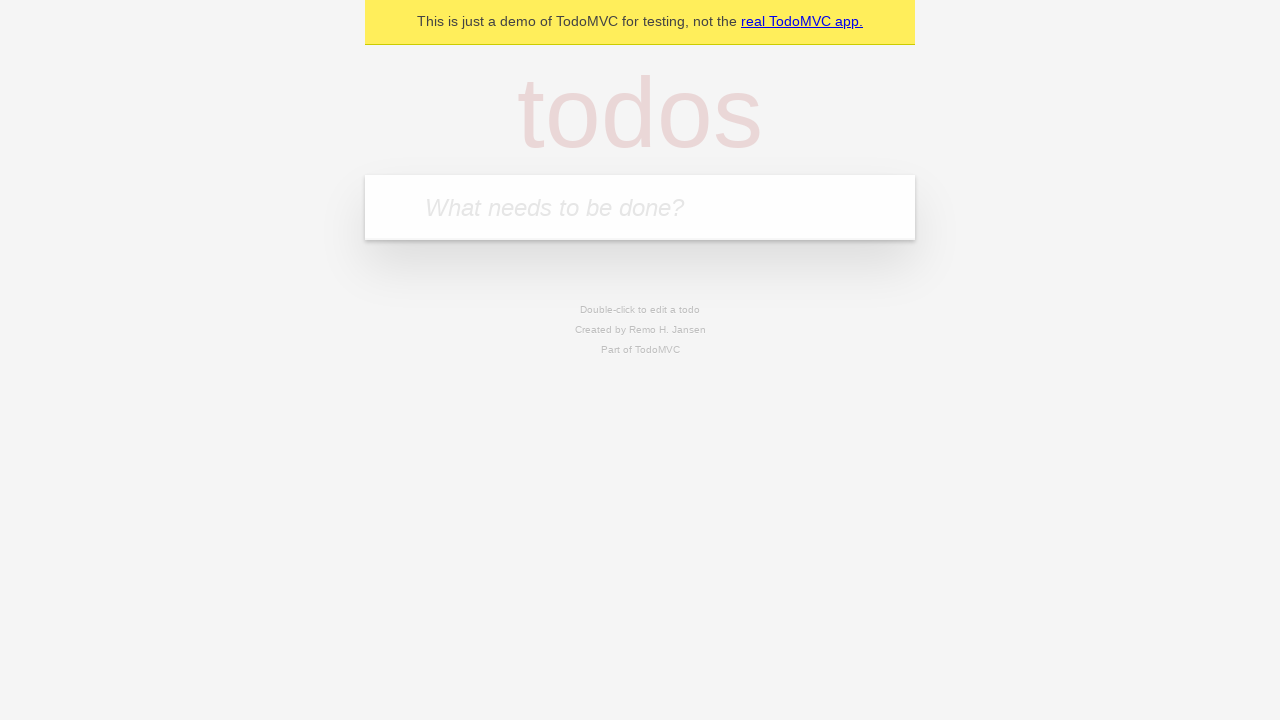

Located the 'What needs to be done?' input field
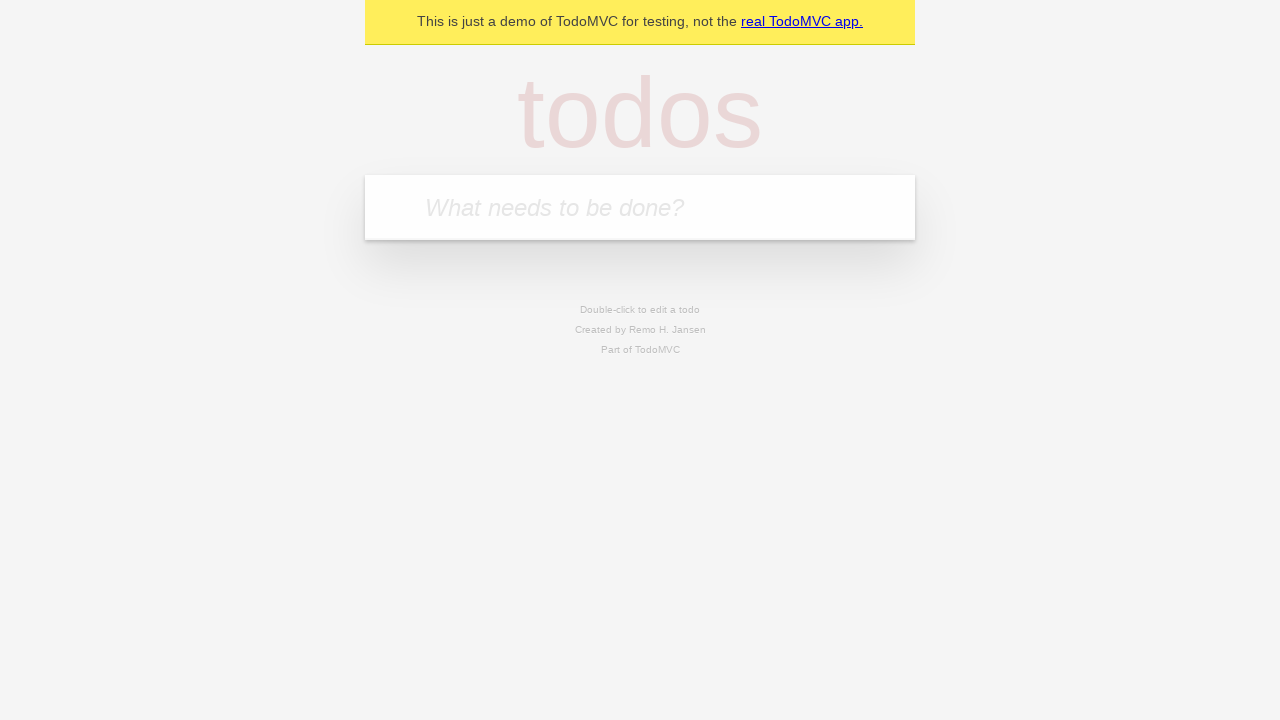

Filled input field with 'buy some cheese' on internal:attr=[placeholder="What needs to be done?"i]
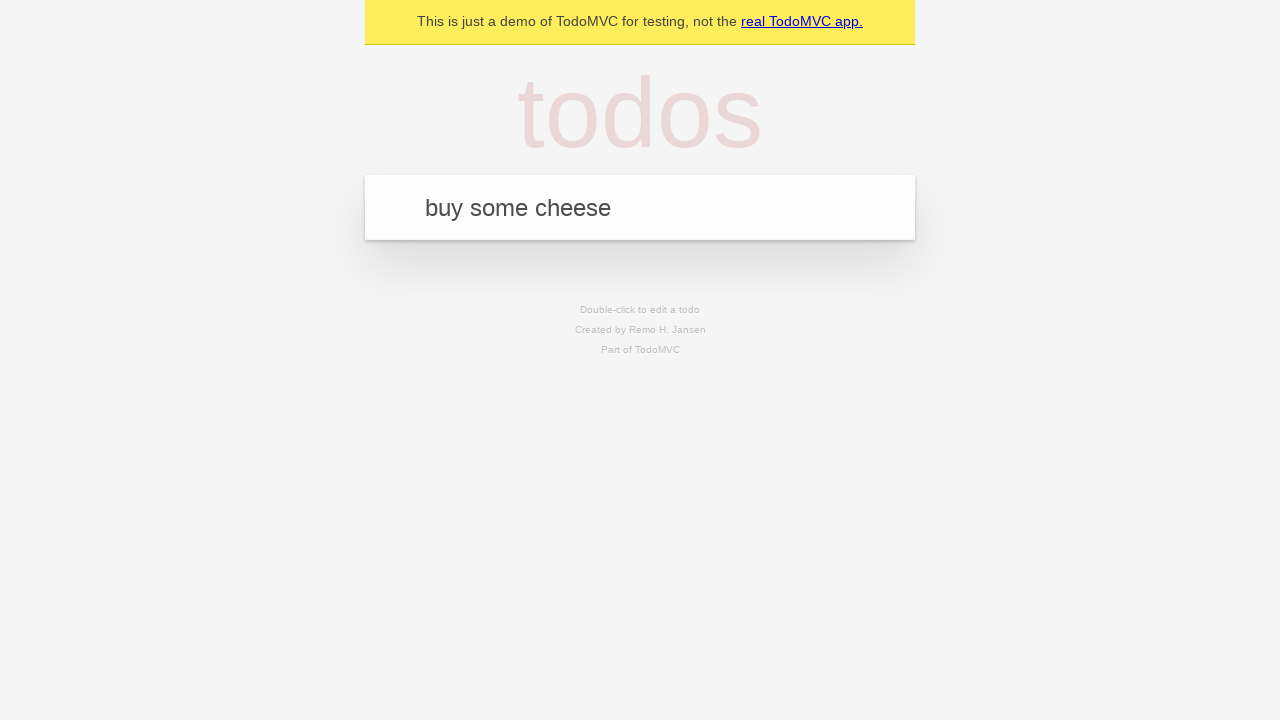

Pressed Enter to create first todo item on internal:attr=[placeholder="What needs to be done?"i]
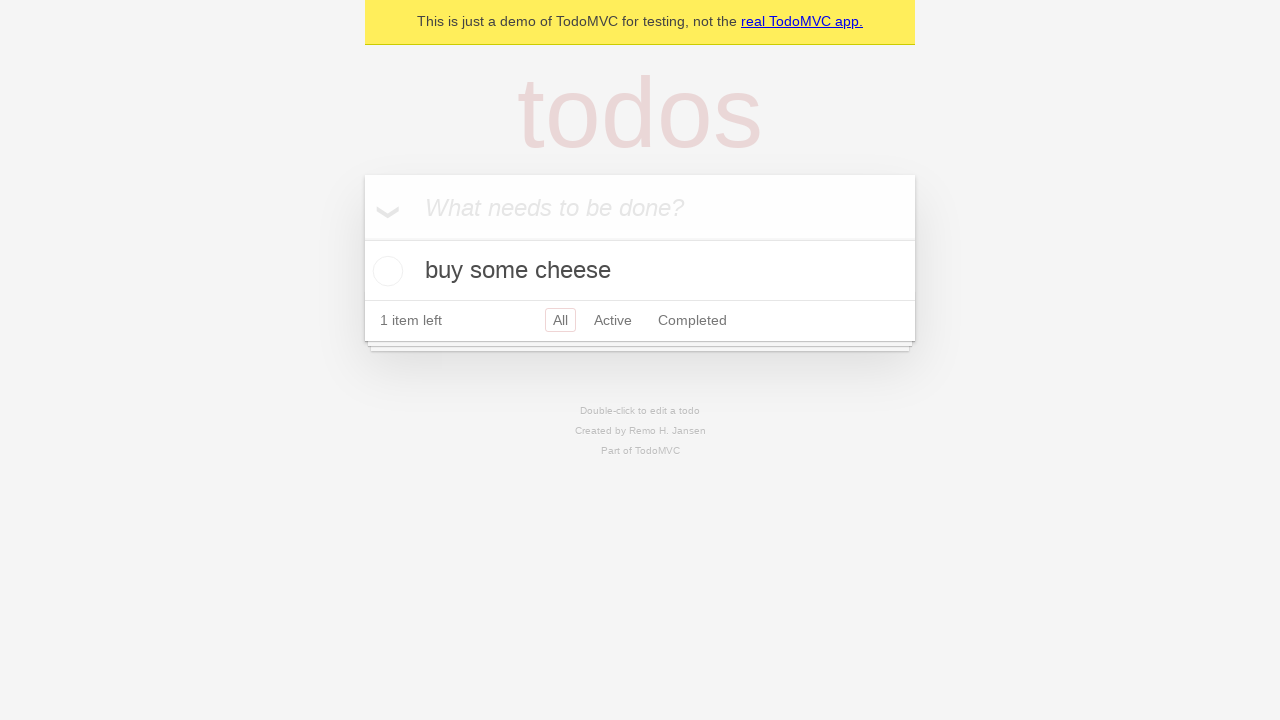

First todo item appeared in the list
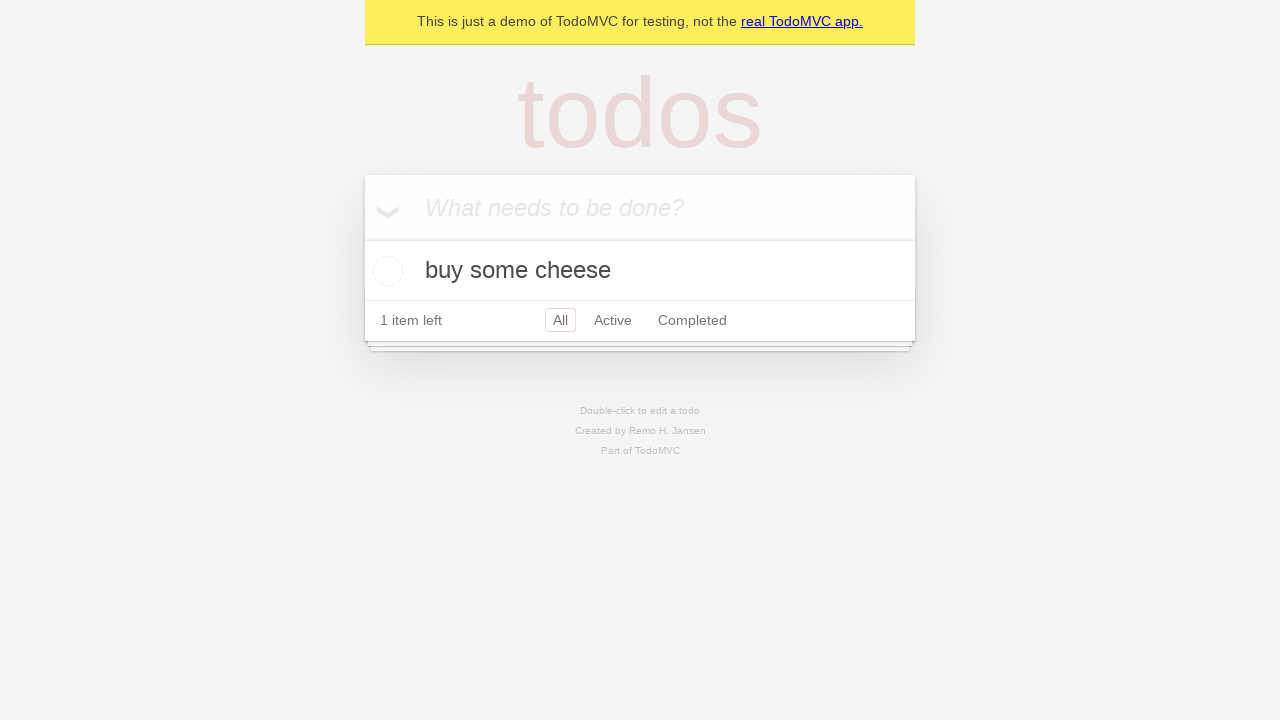

Filled input field with 'feed the cat' on internal:attr=[placeholder="What needs to be done?"i]
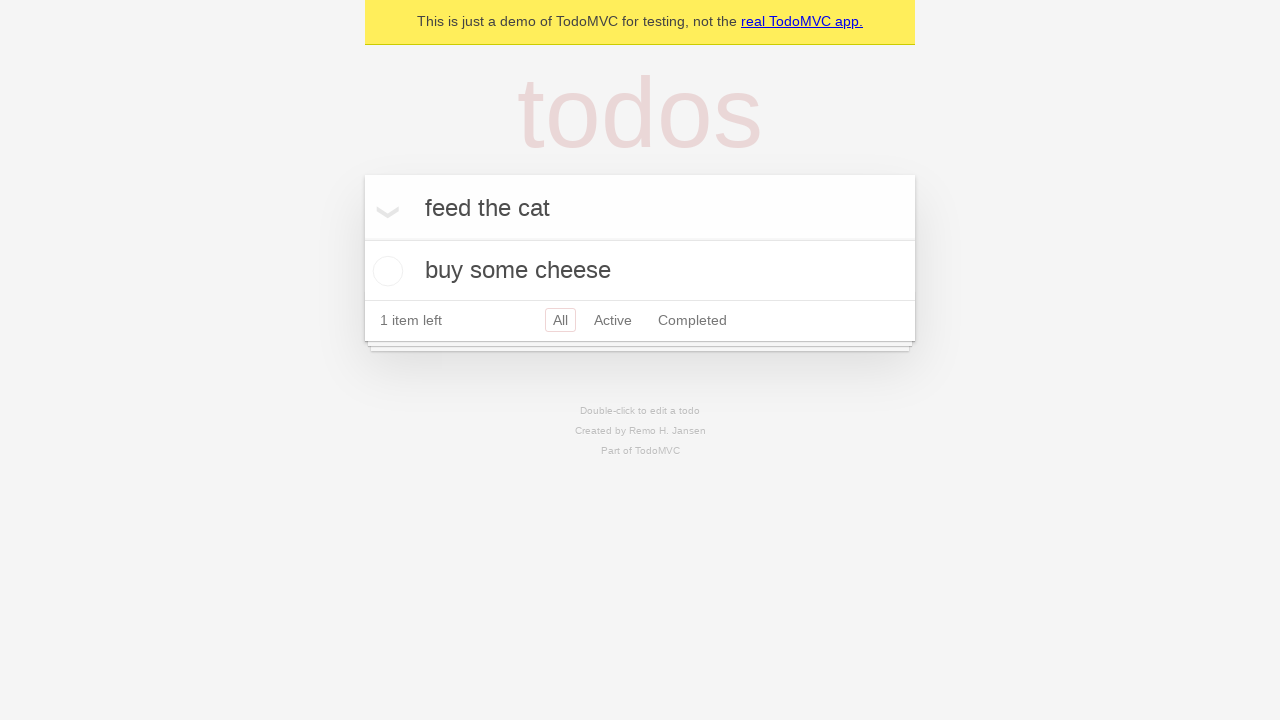

Pressed Enter to create second todo item on internal:attr=[placeholder="What needs to be done?"i]
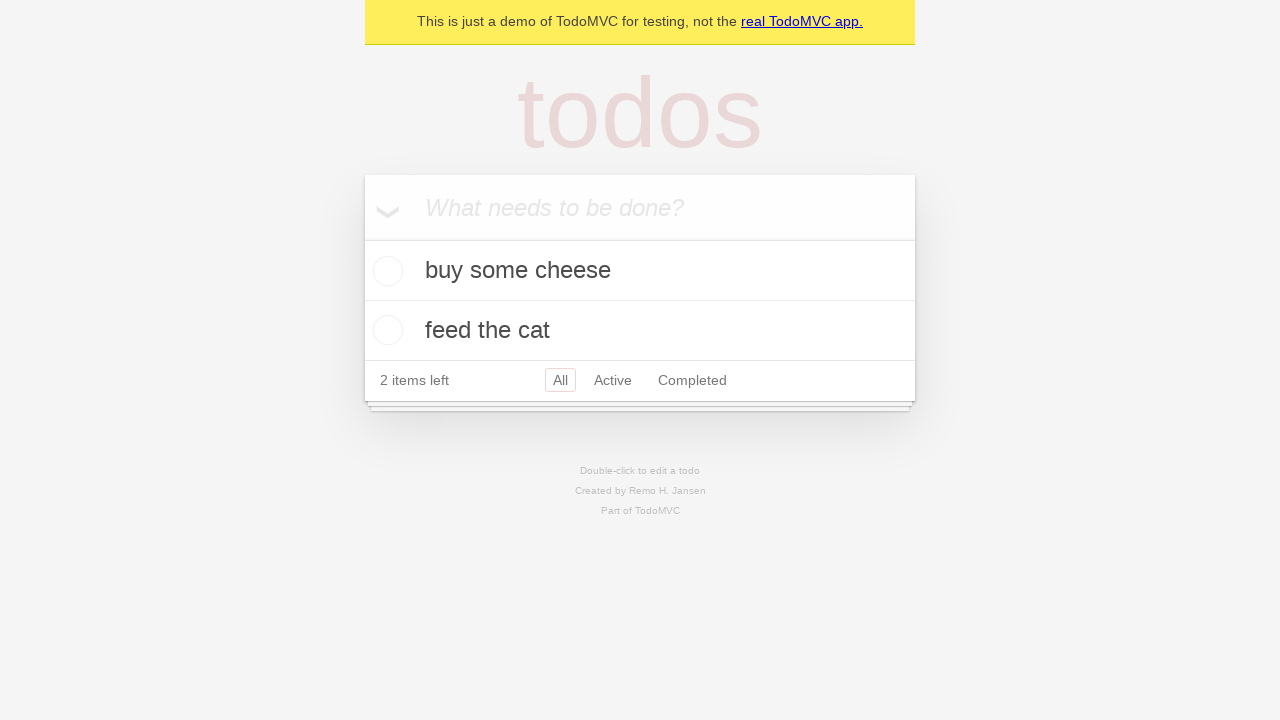

Verified both todo items are visible in the list
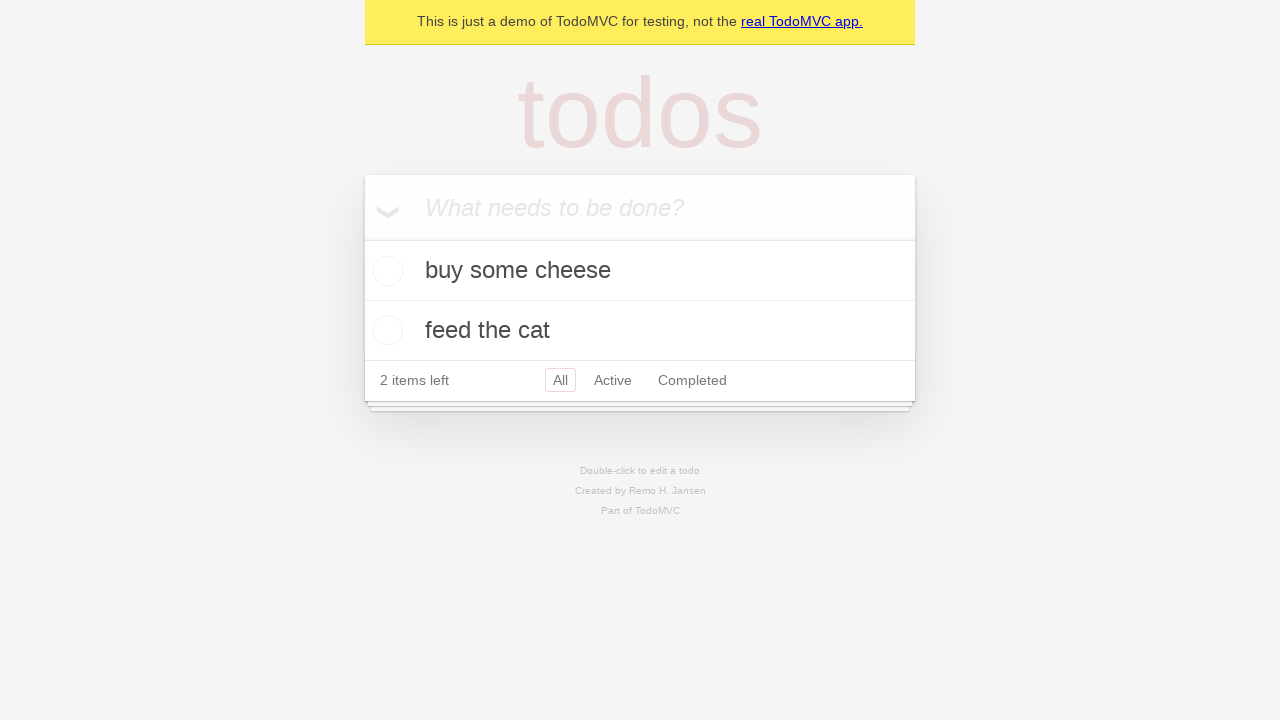

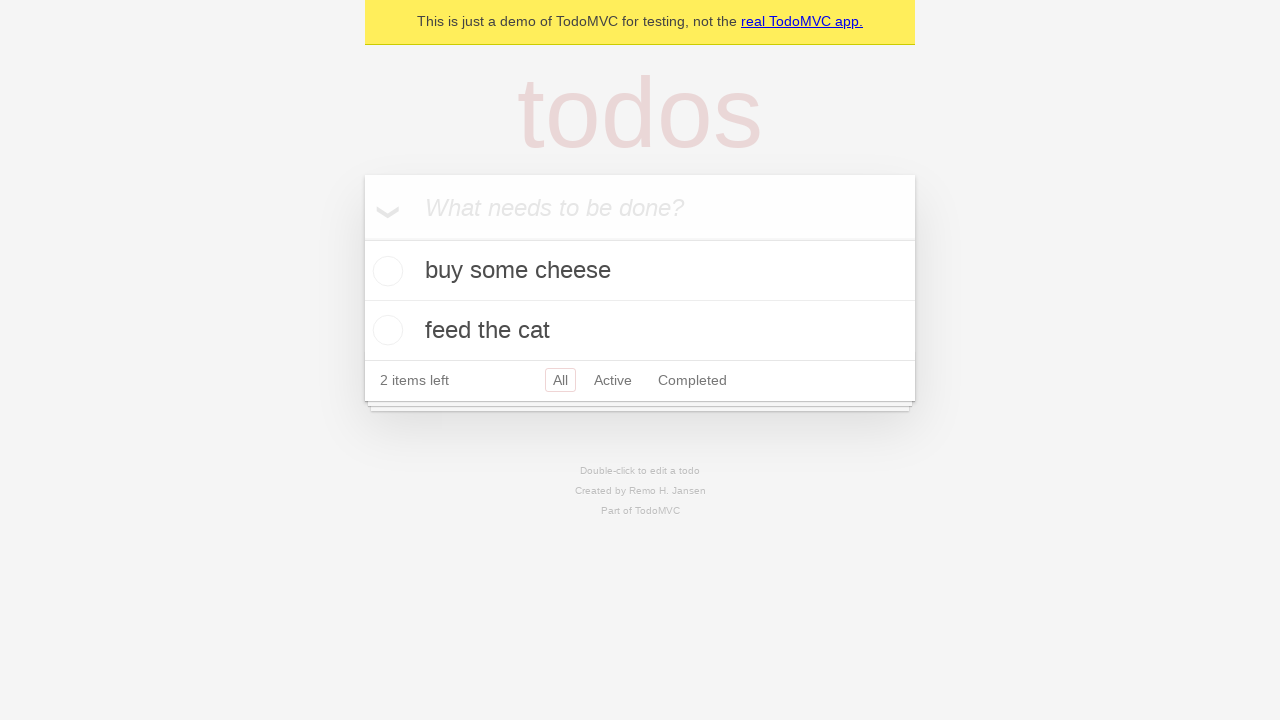